Tests browser window handling by clicking a button to open a new tab, switching to it, and then closing it

Starting URL: https://demoqa.com/browser-windows

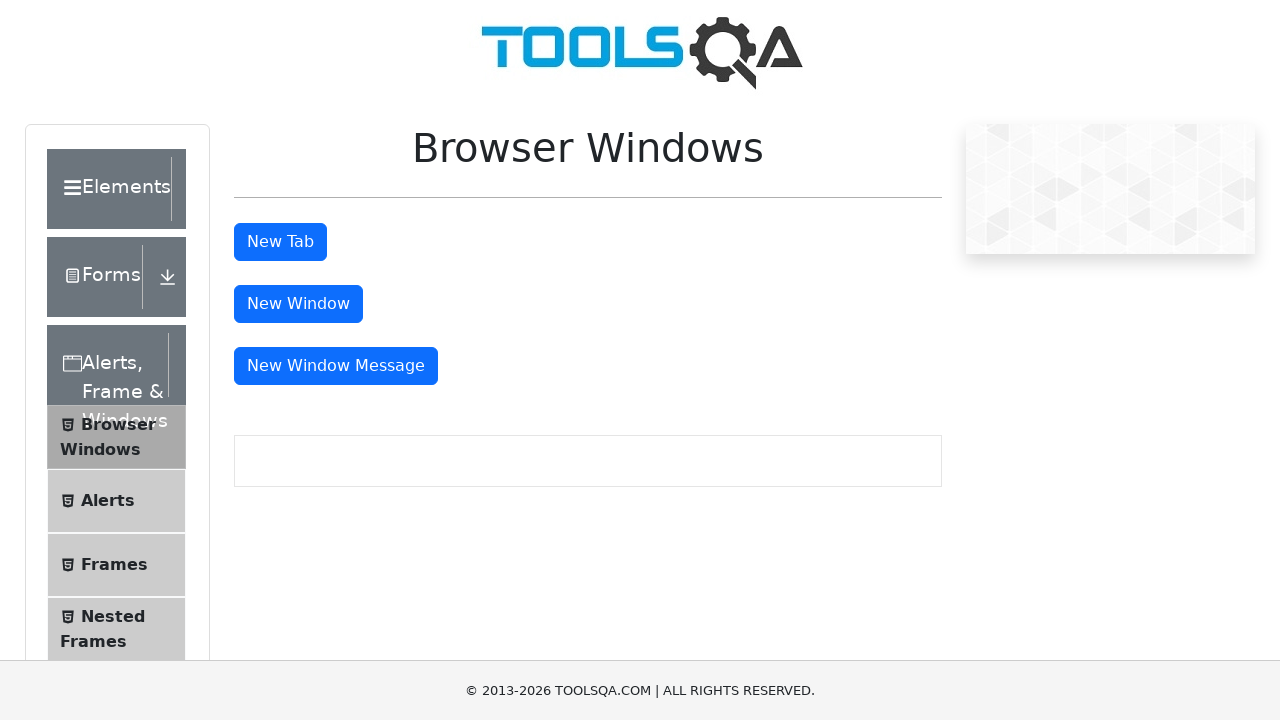

Clicked 'New Tab' button to open a new tab at (280, 242) on text='New Tab'
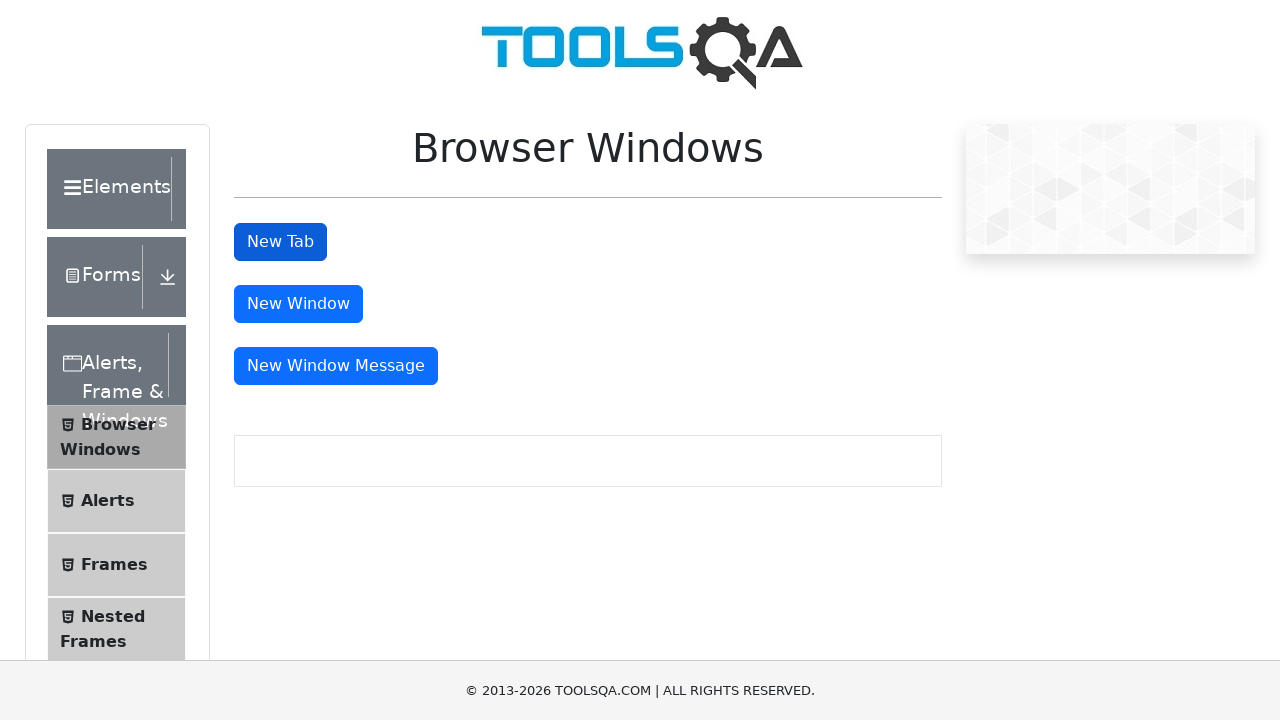

New tab opened and captured
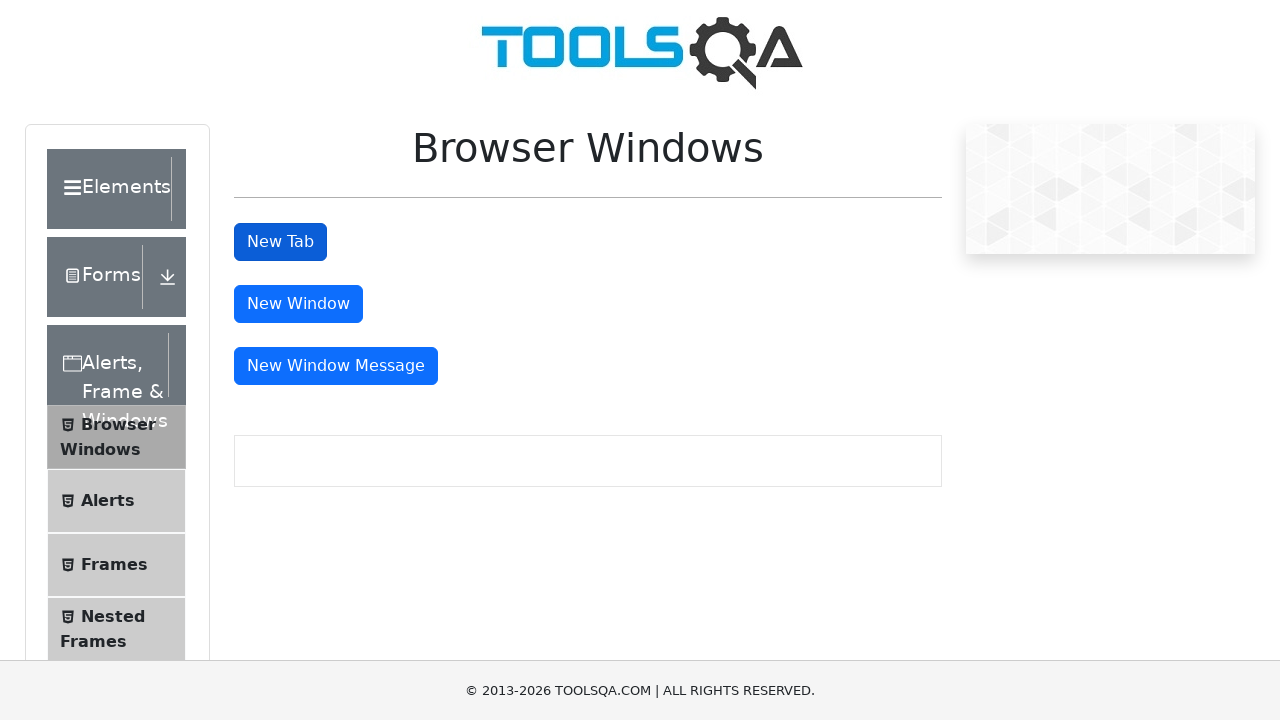

New tab page load state completed
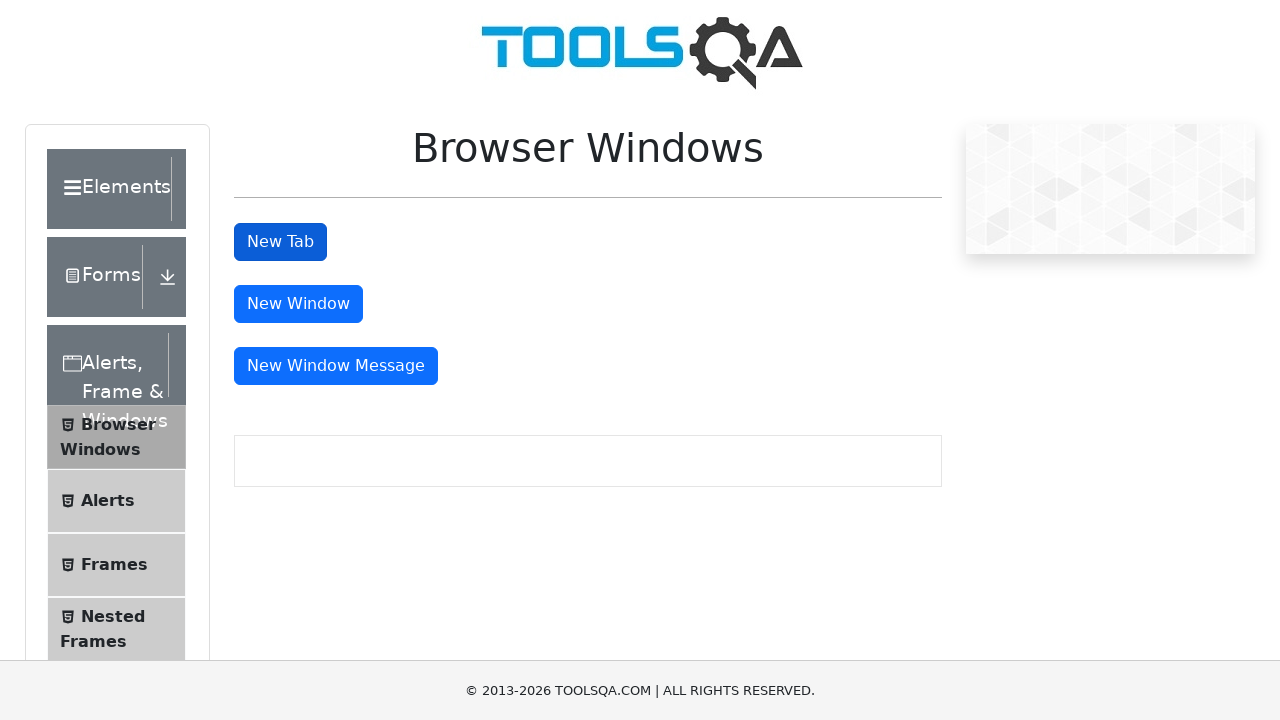

Retrieved new tab URL: https://demoqa.com/sample
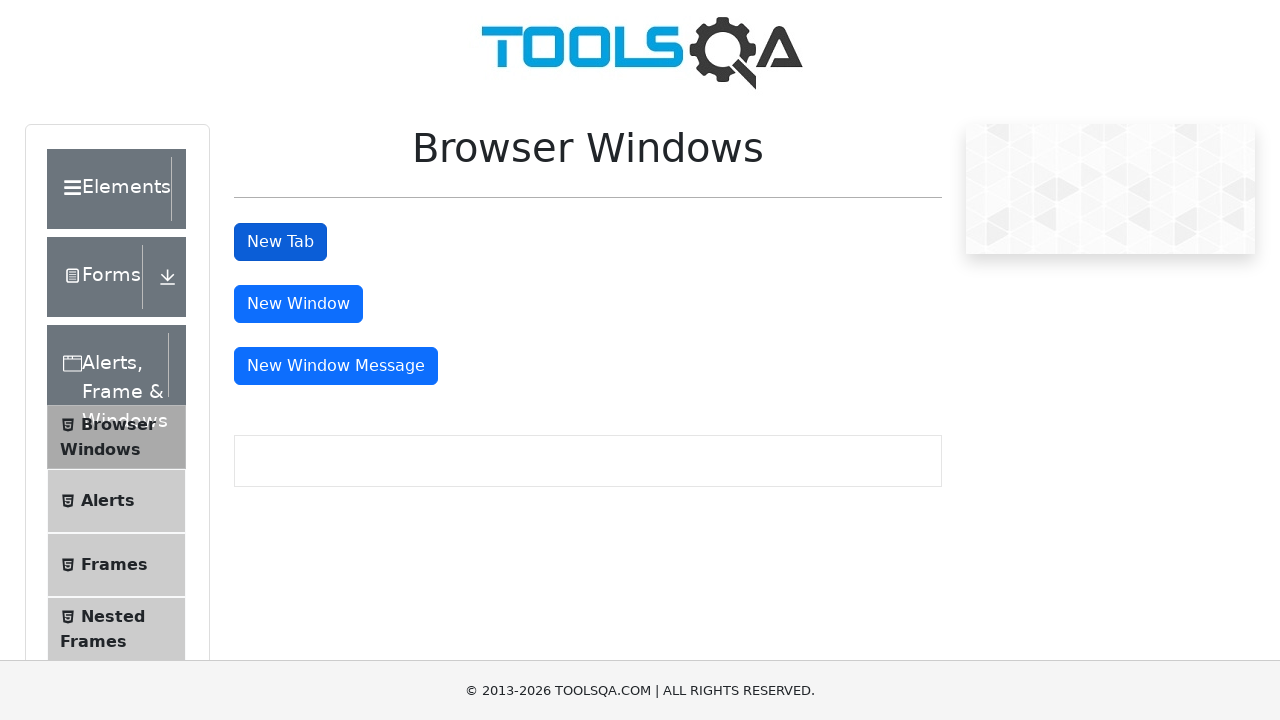

Closed the new tab
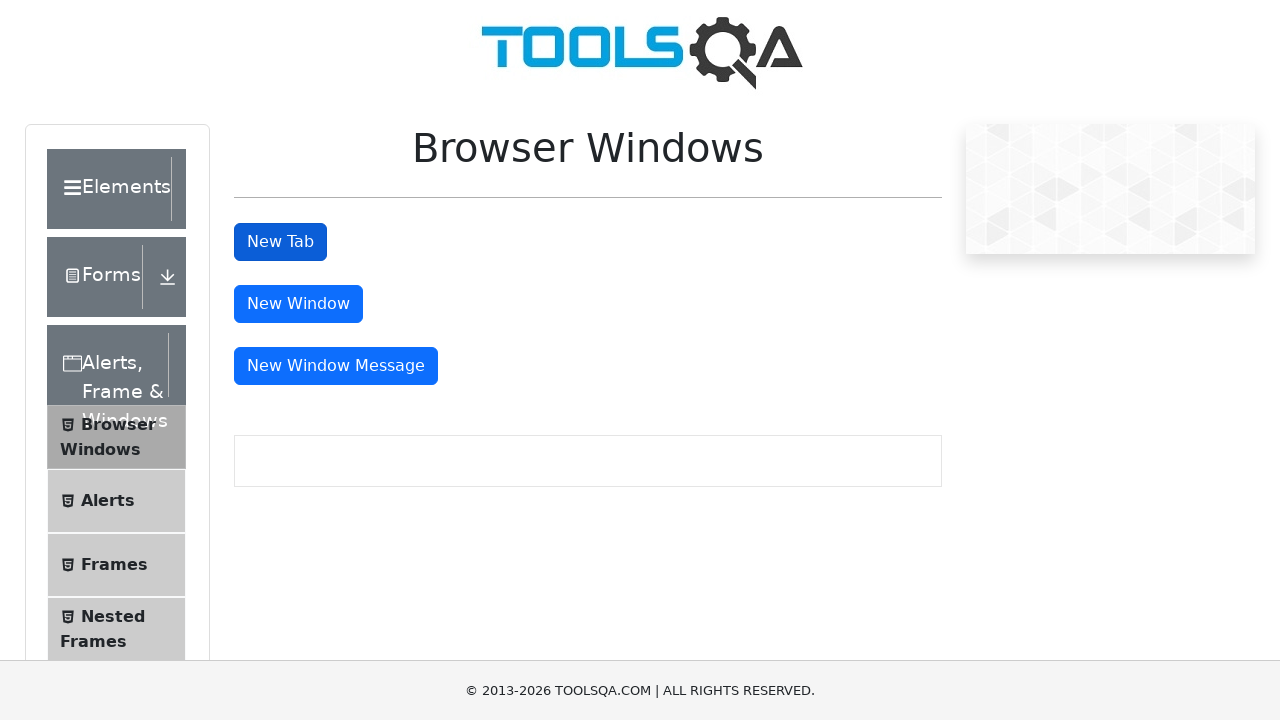

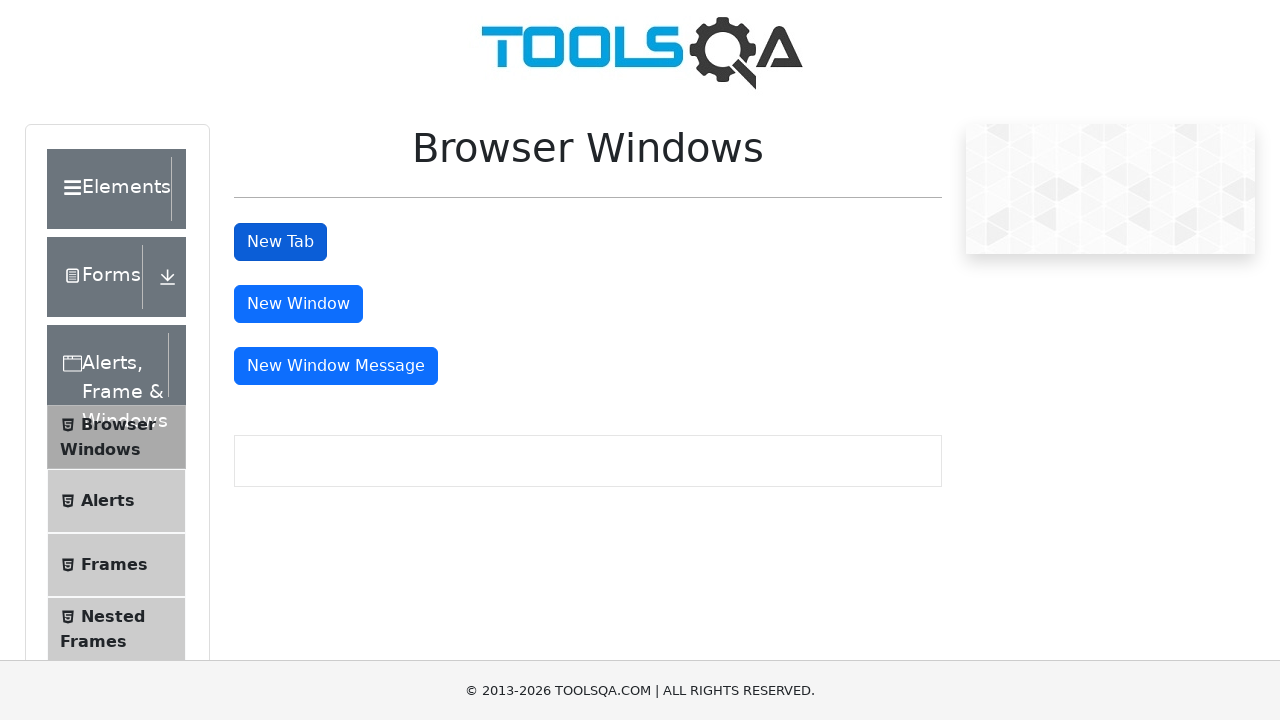